Navigates to W3Schools HTML tables tutorial page and verifies that the example customers table is present and loaded with rows and columns

Starting URL: https://www.w3schools.com/html/html_tables.asp

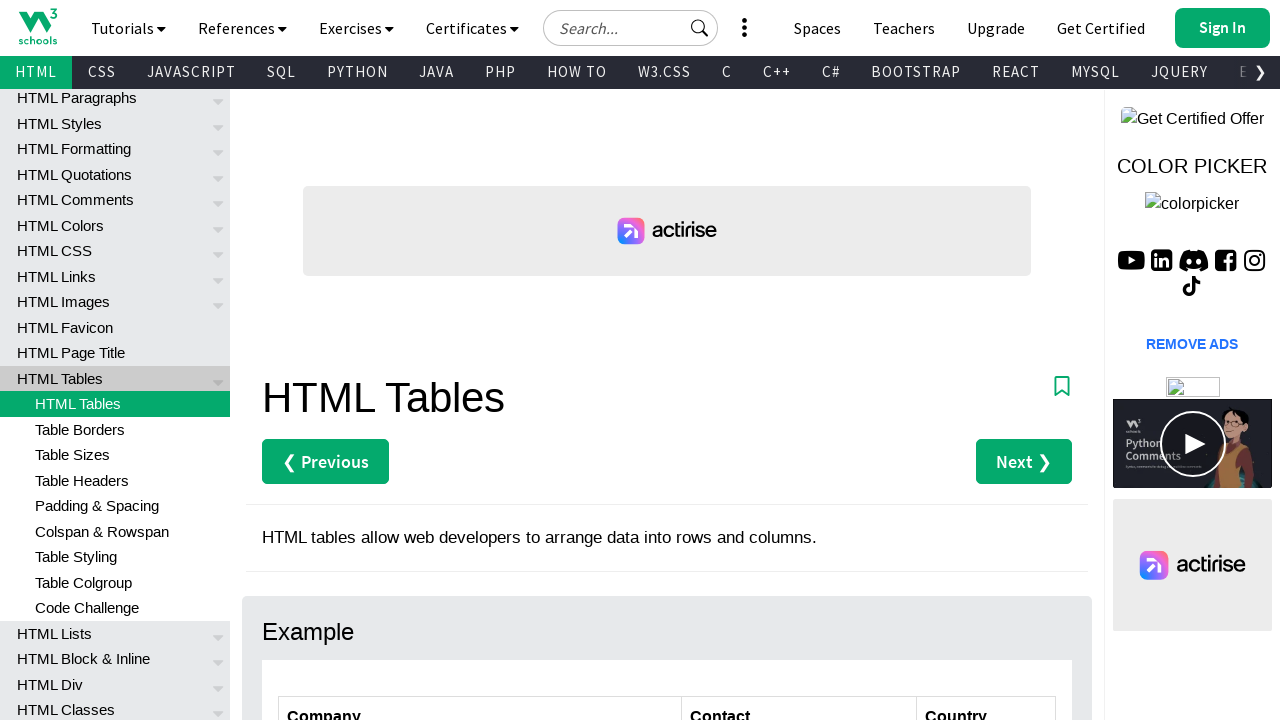

Navigated to W3Schools HTML tables tutorial page
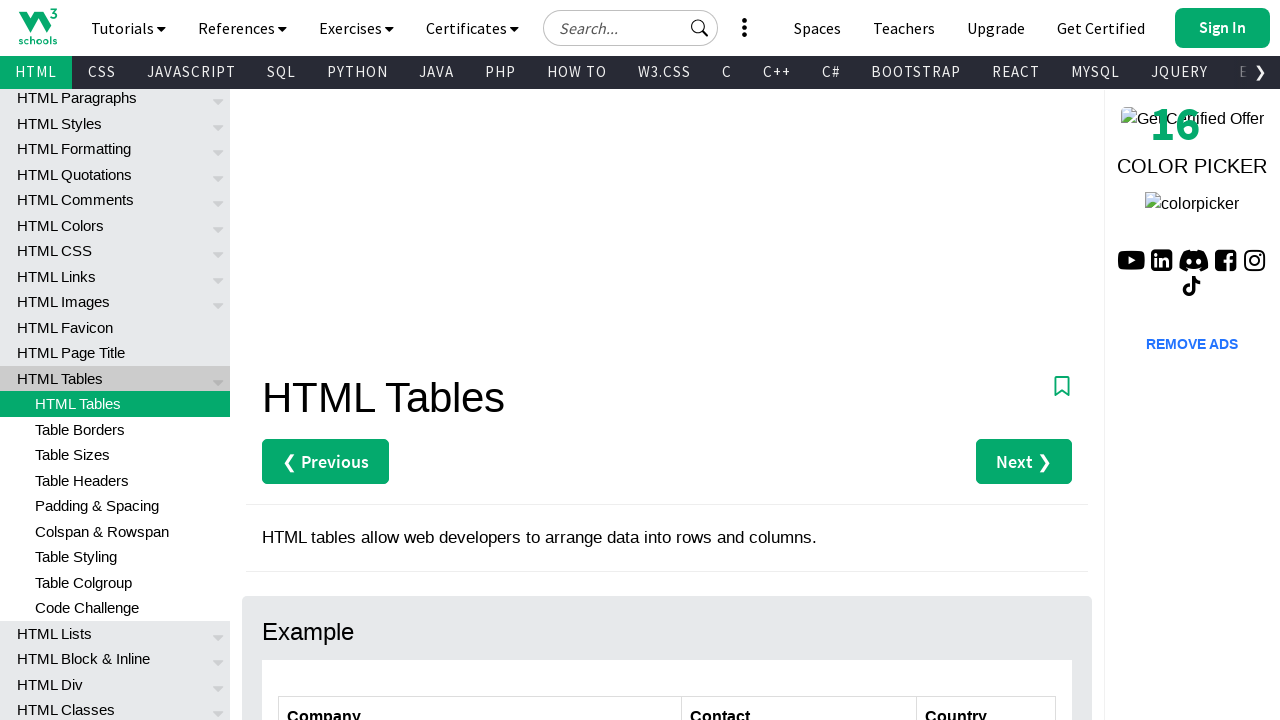

Customers table element is present on the page
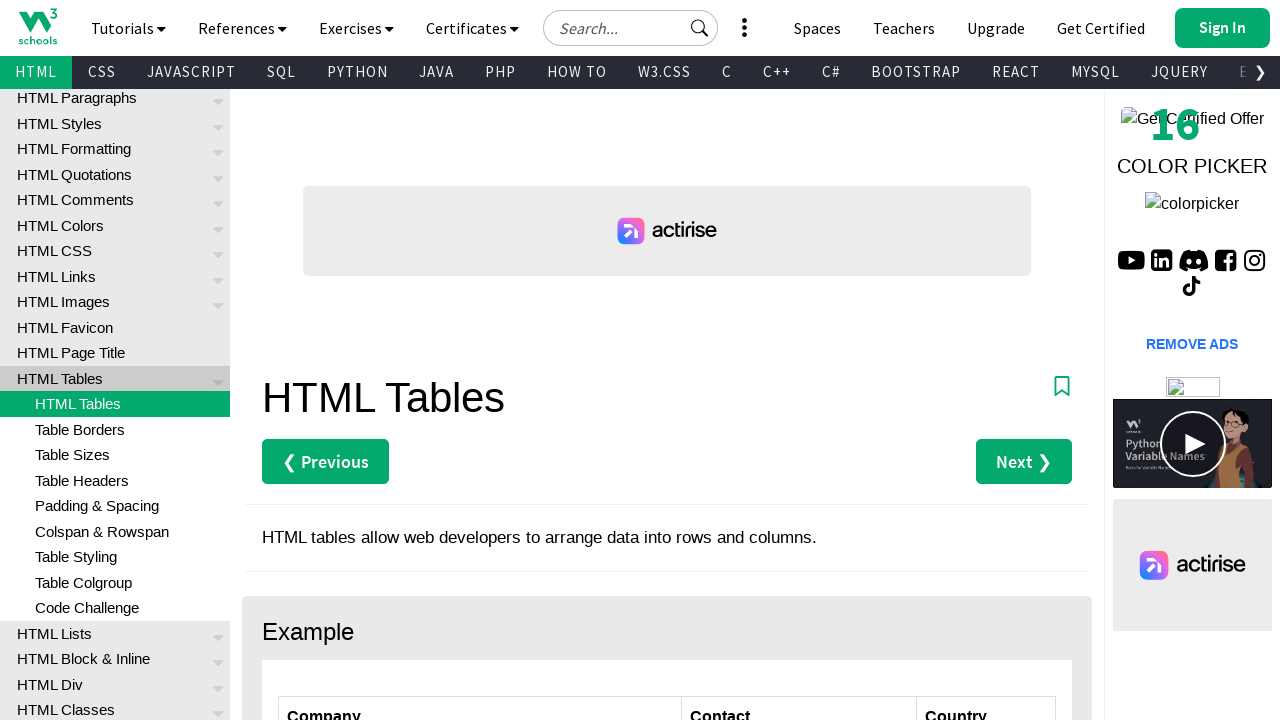

Table rows loaded in customers table
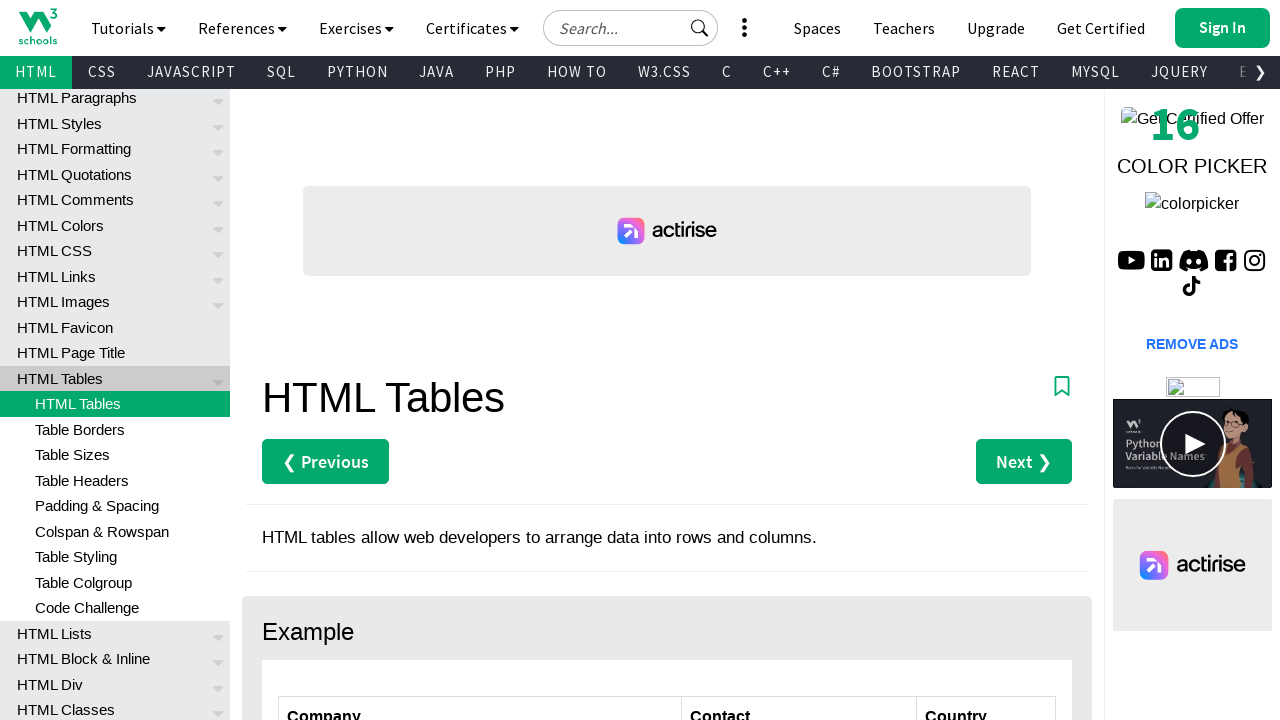

Table headers are present in customers table
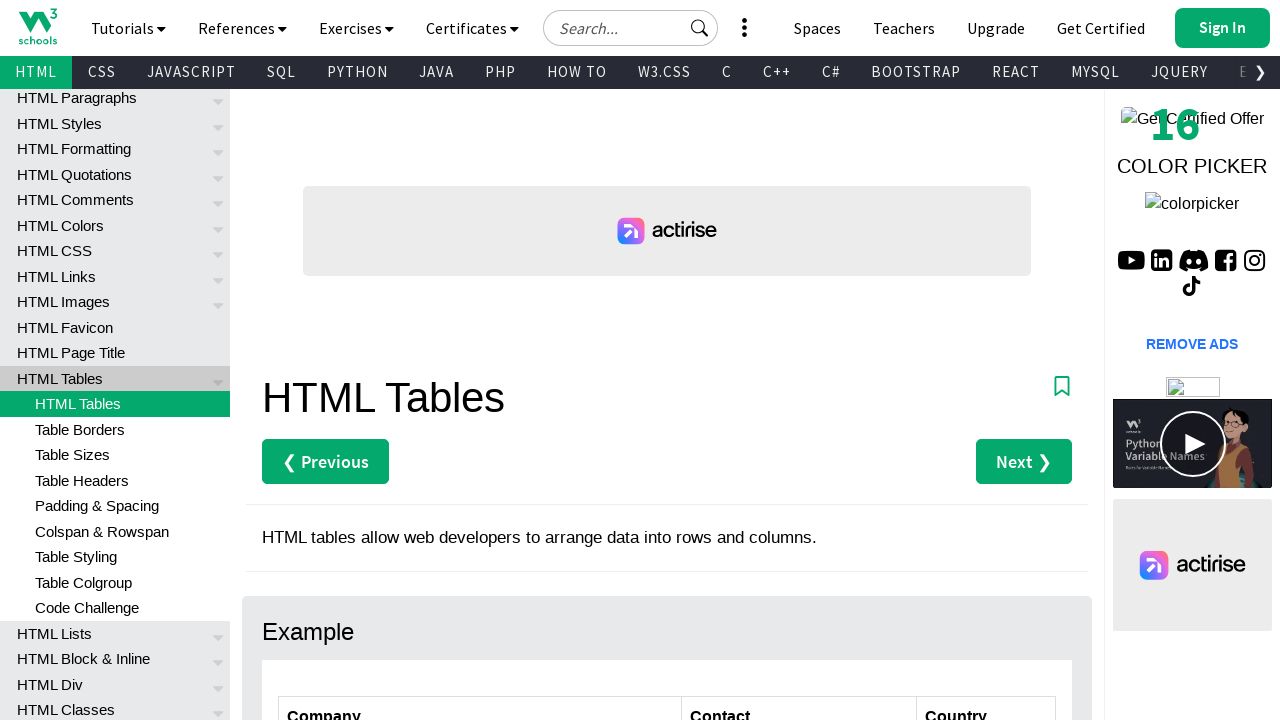

Data rows exist in customers table
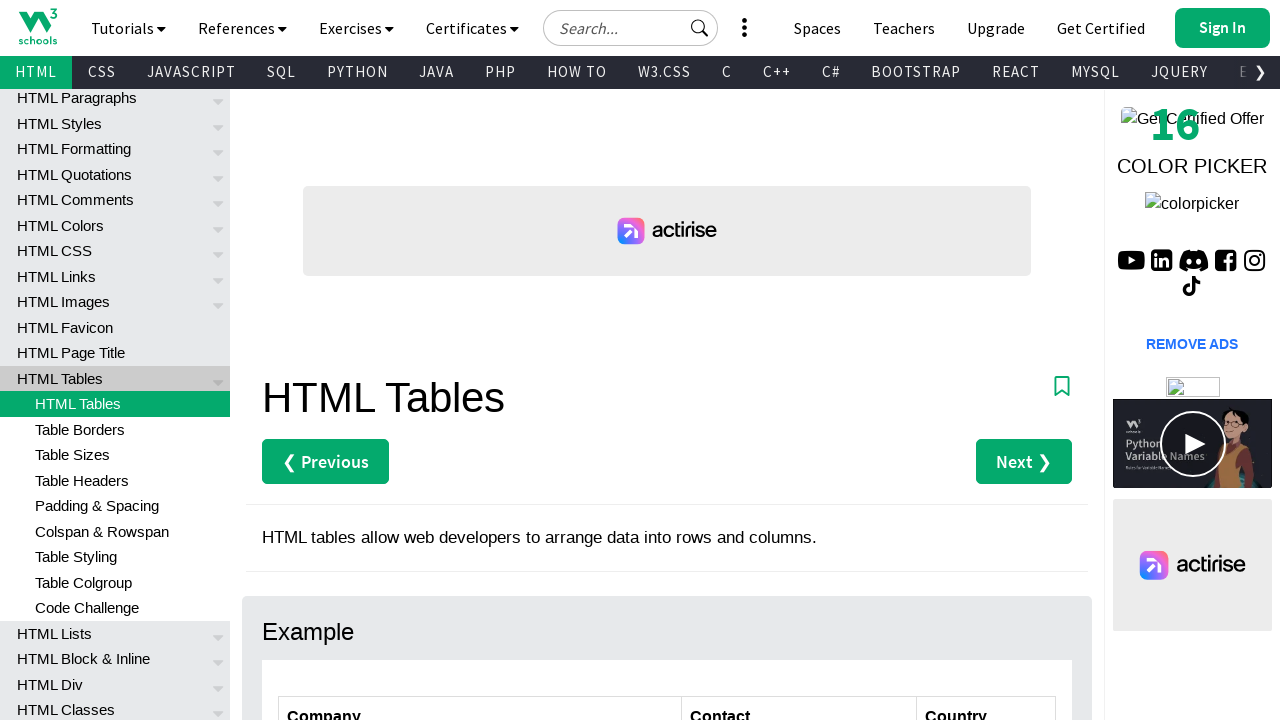

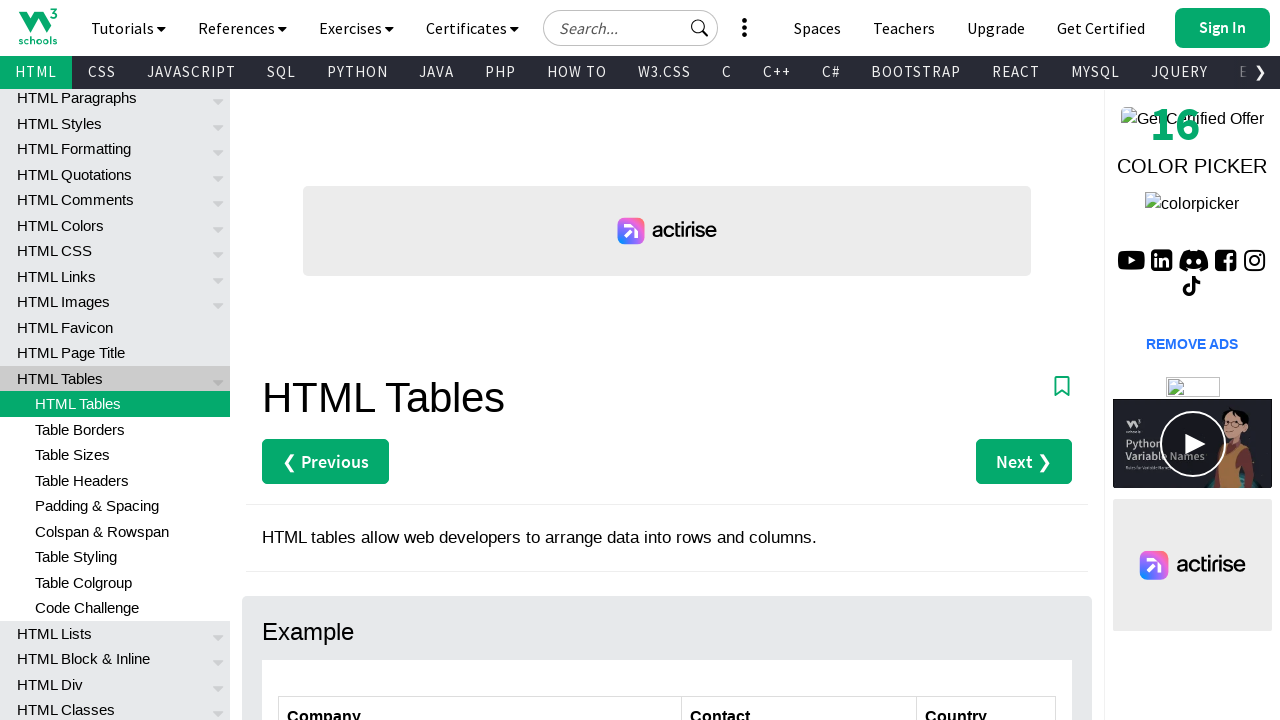